Navigates to Hamropatro app and verifies the page URL loads correctly

Starting URL: https://app.hamropatro.com

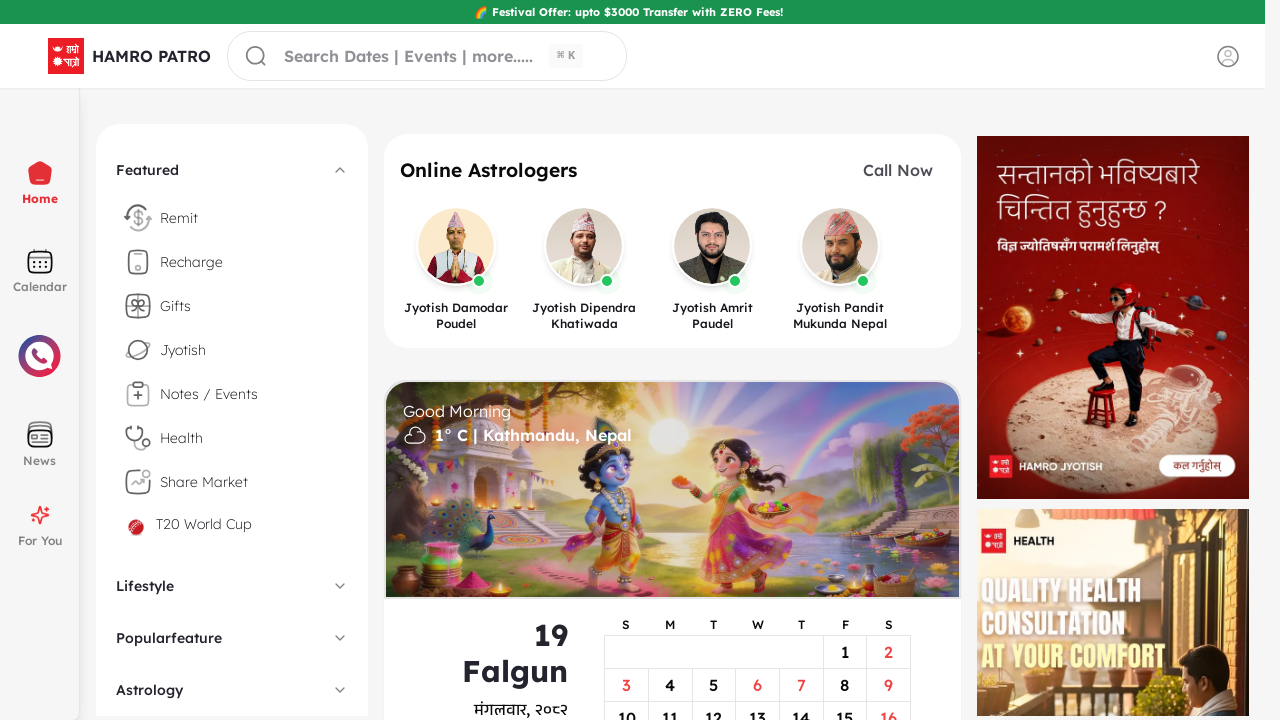

Verified that Hamropatro app page loaded with correct URL
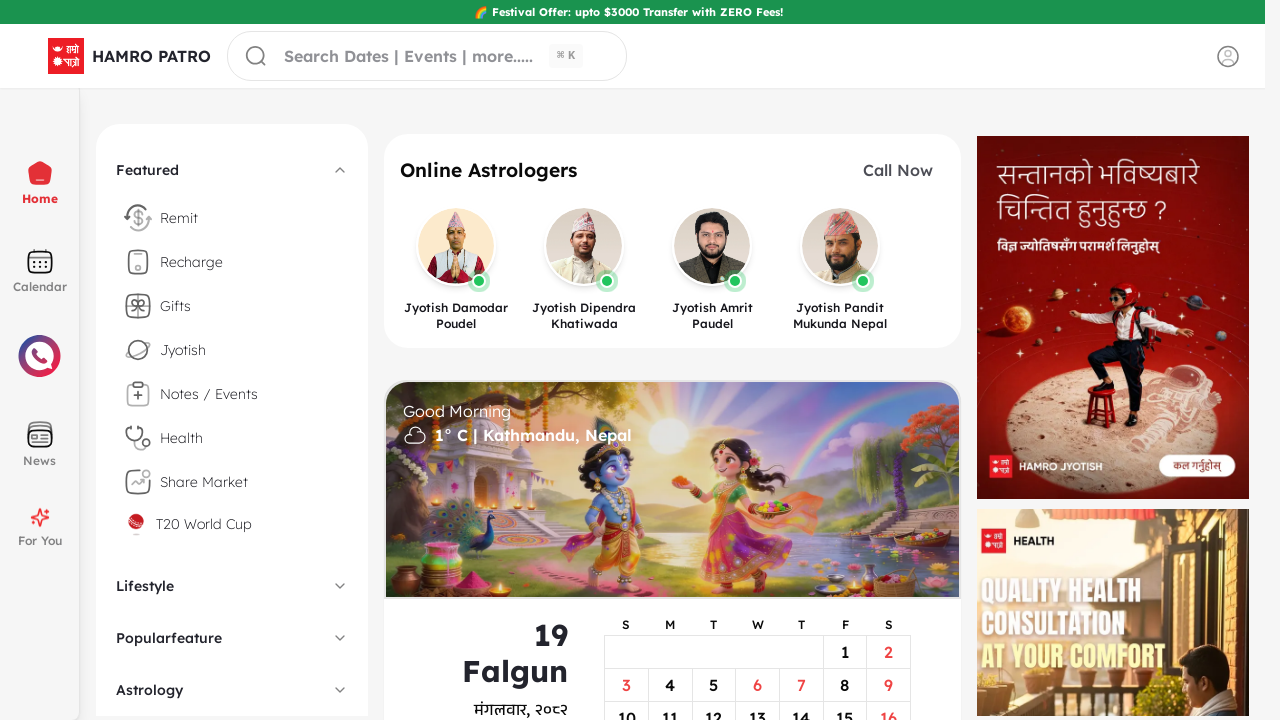

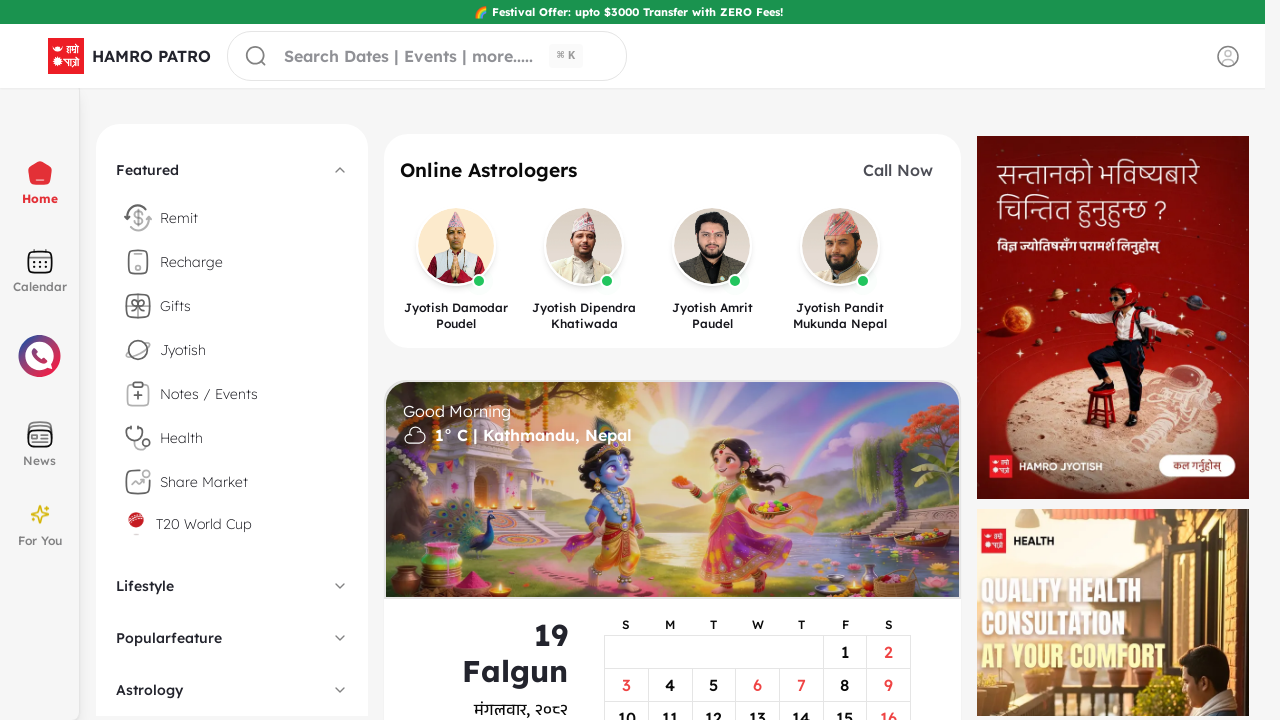